Tests dropdown menu interaction by clicking on a blog menu and locating a menu option

Starting URL: https://omayo.blogspot.com/

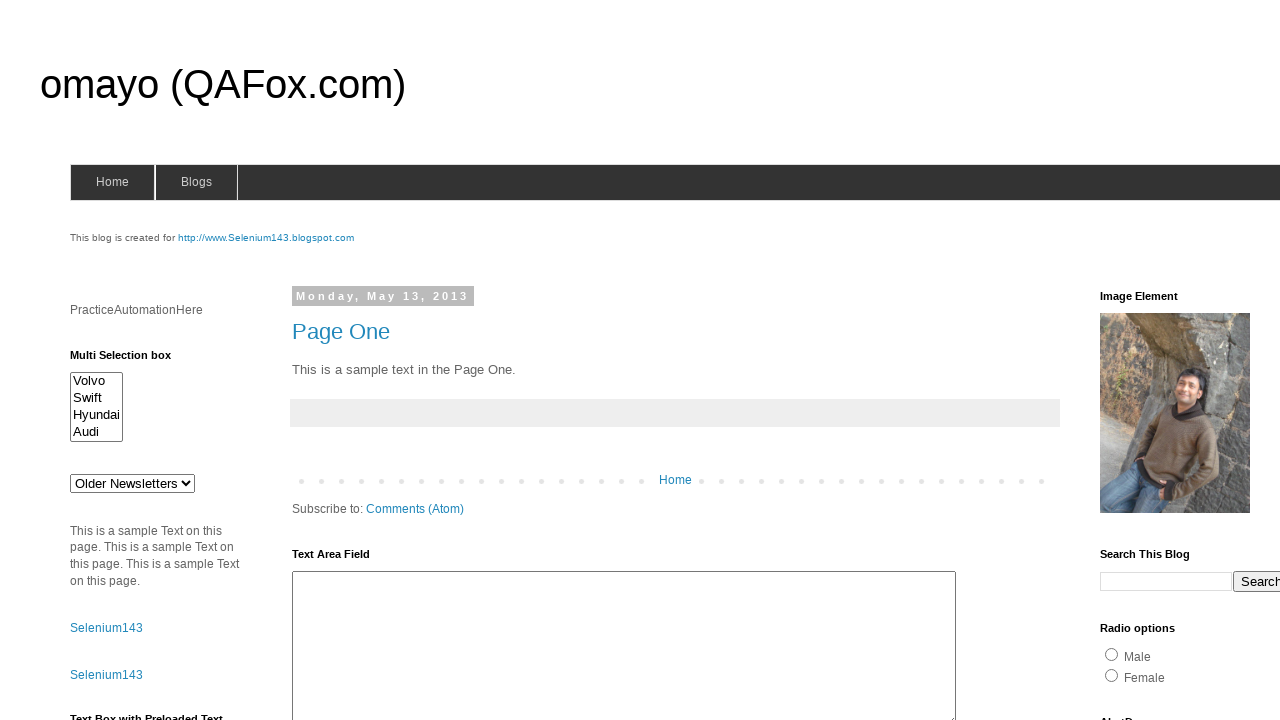

Clicked on the blogs menu dropdown at (196, 182) on span#blogsmenu
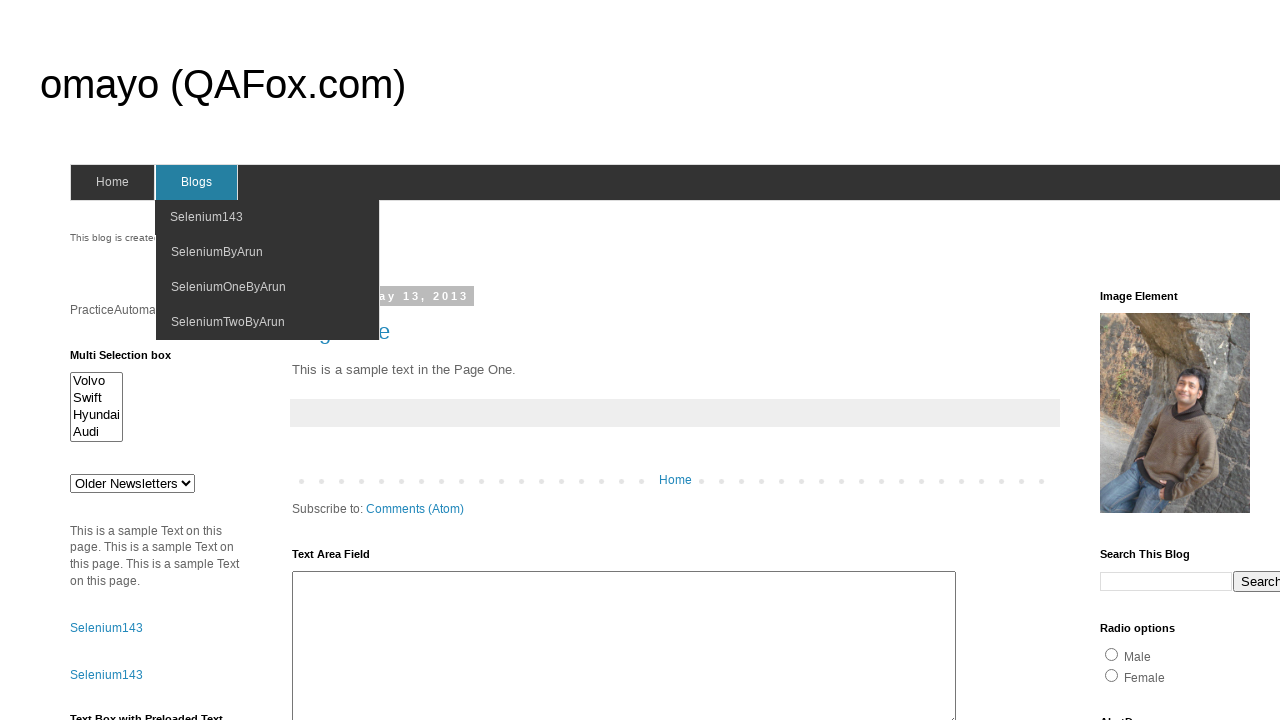

Waited for SeleniumByArun menu option to appear
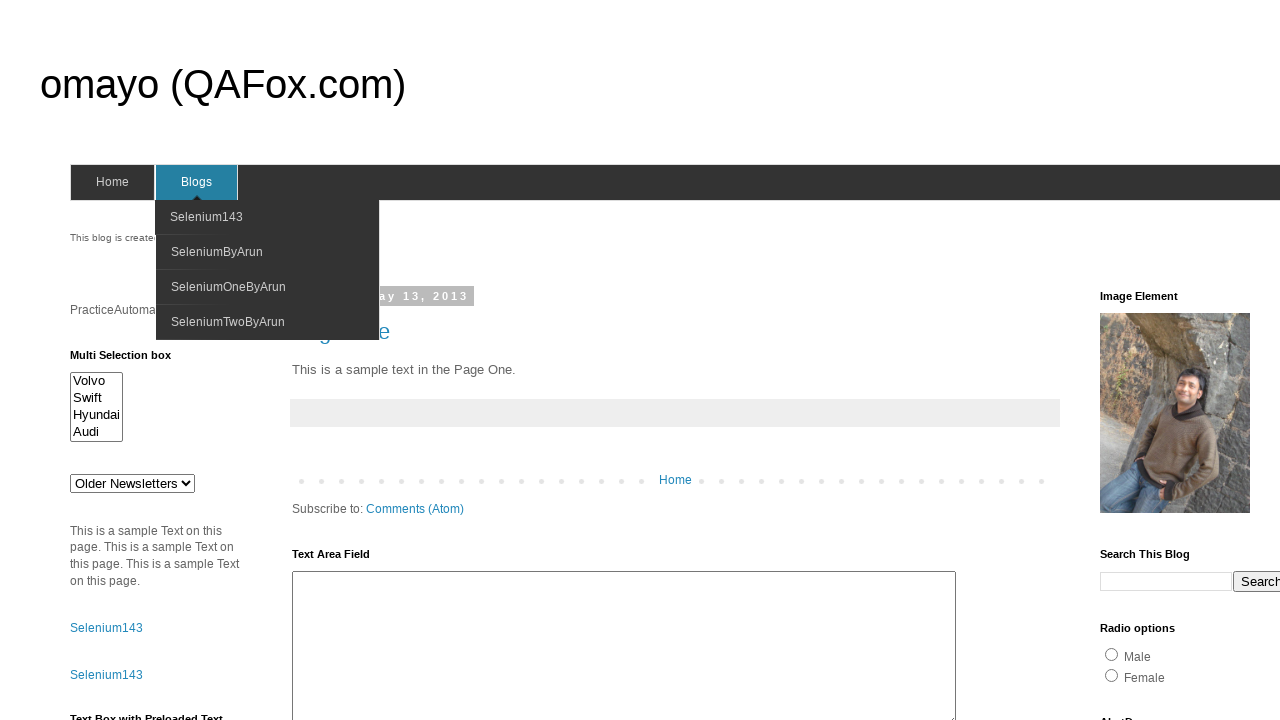

Clicked on the SeleniumByArun menu option at (217, 252) on xpath=//span[text()='SeleniumByArun']
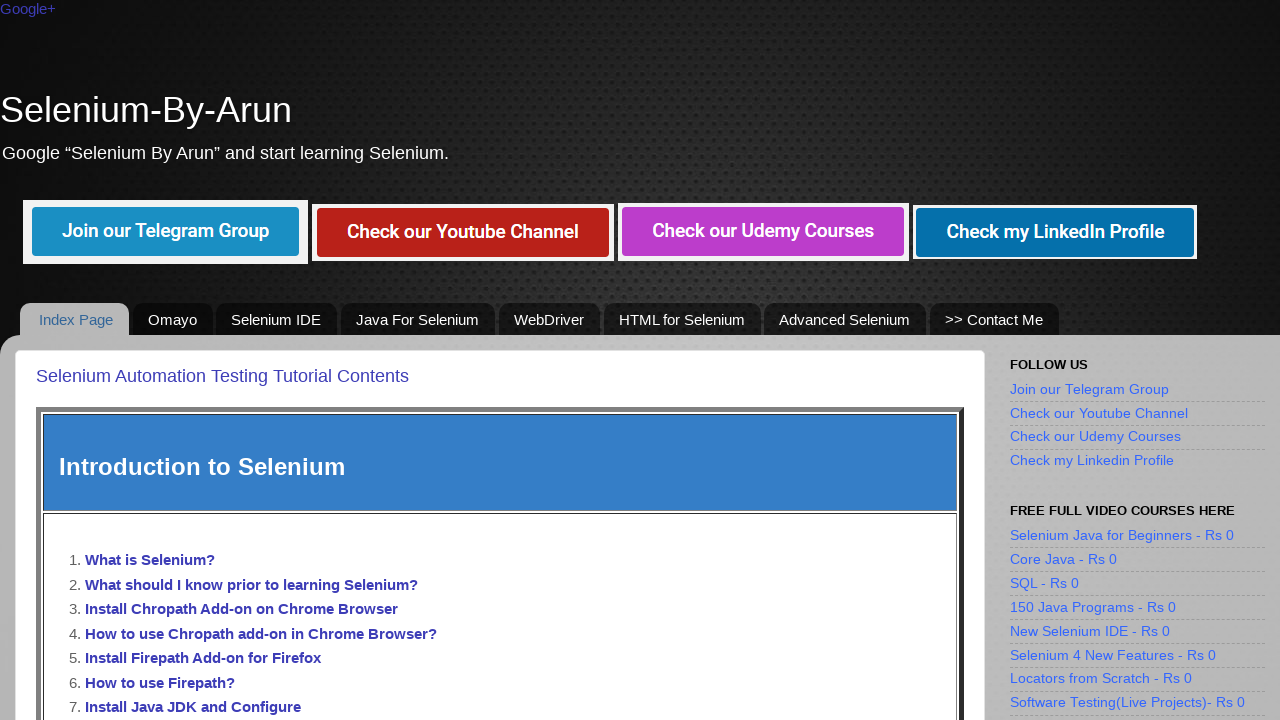

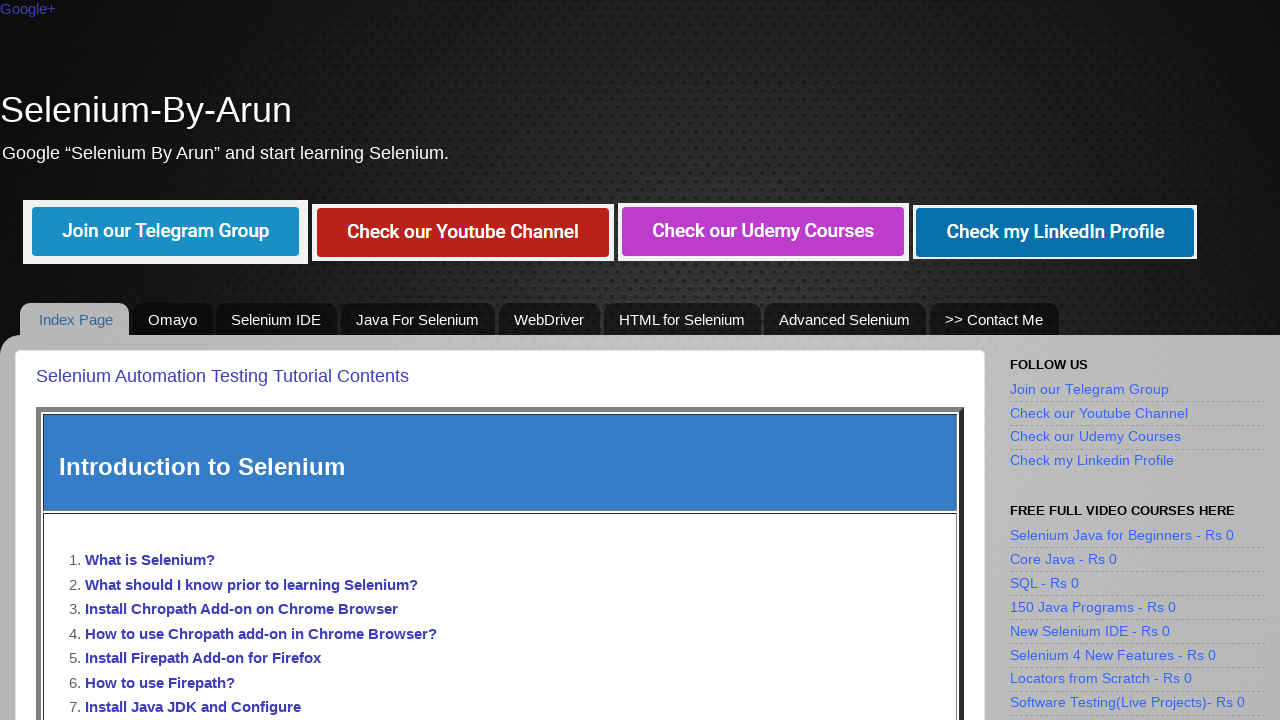